Navigates to a test automation practice page and locates a table element to verify it exists on the page

Starting URL: https://testautomationpractice.blogspot.com/

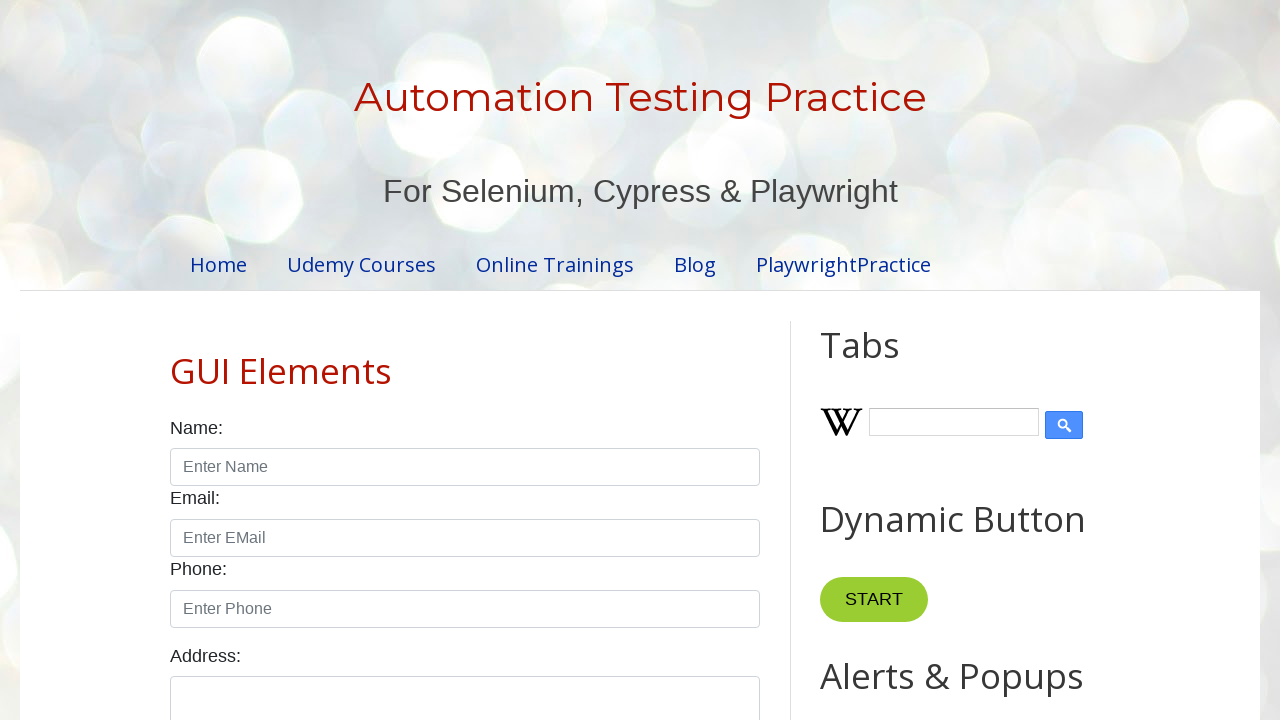

Navigated to test automation practice page
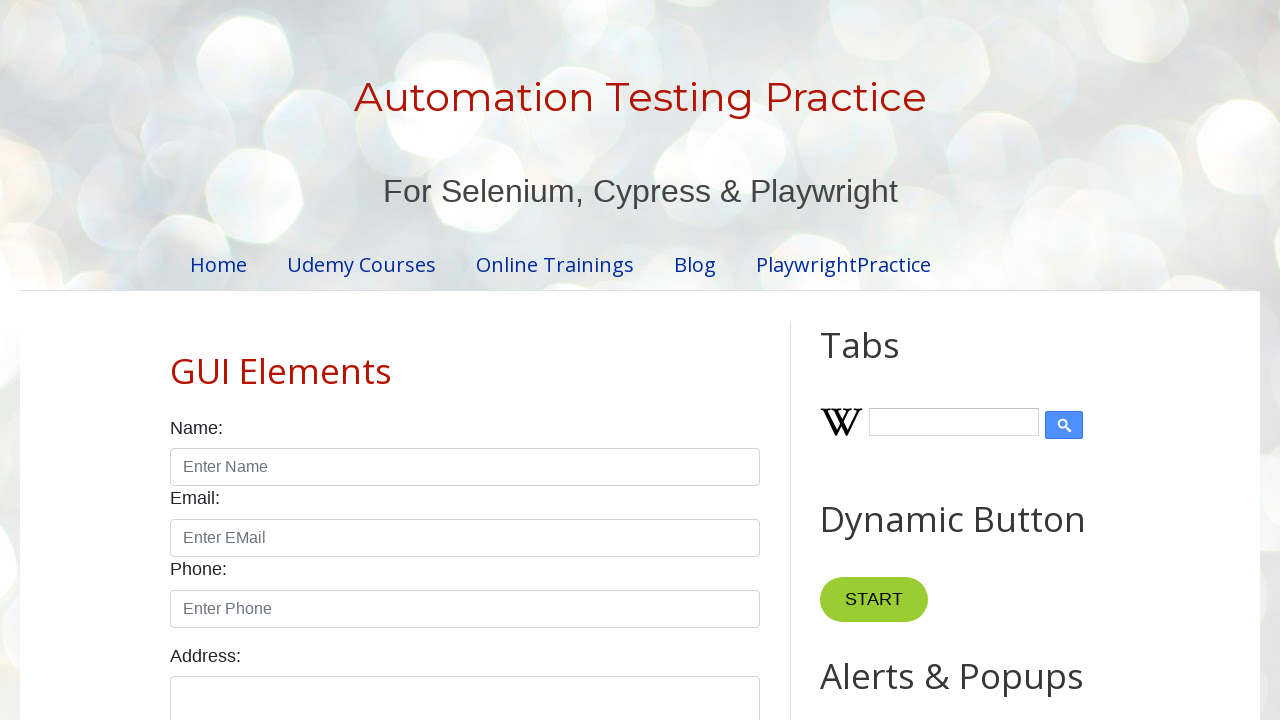

BookTable element became visible on the page
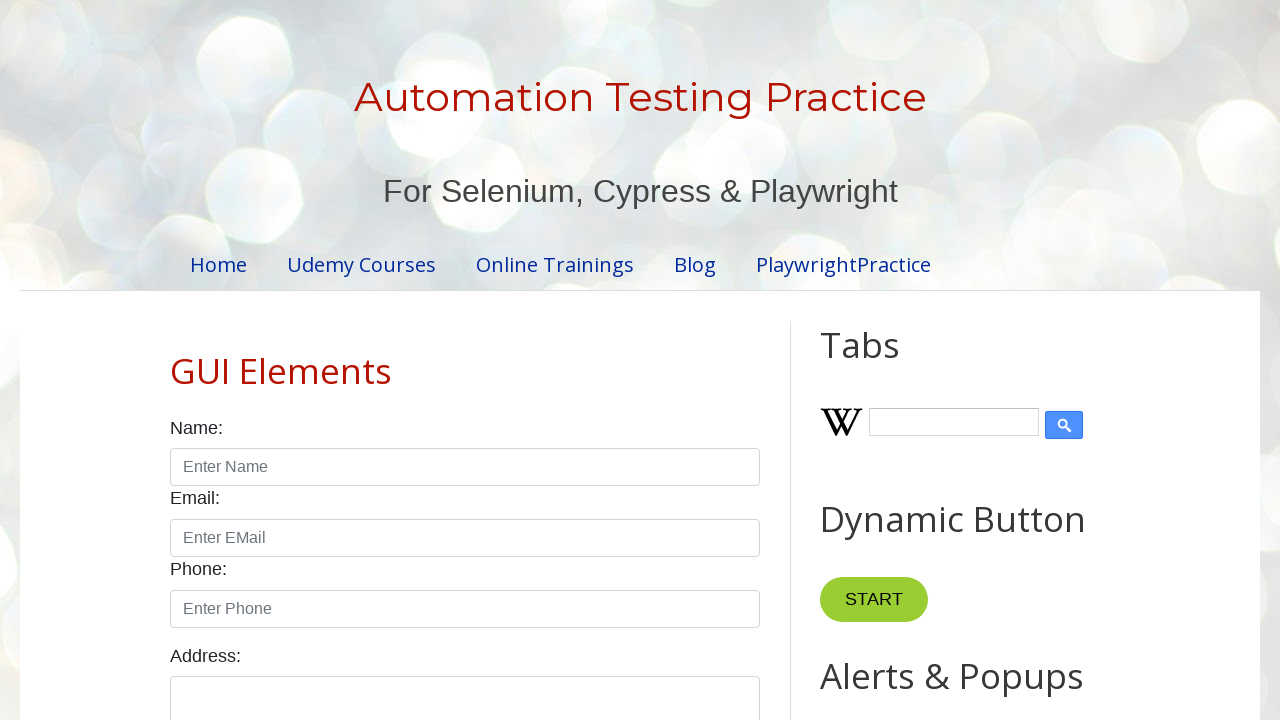

Located BookTable element
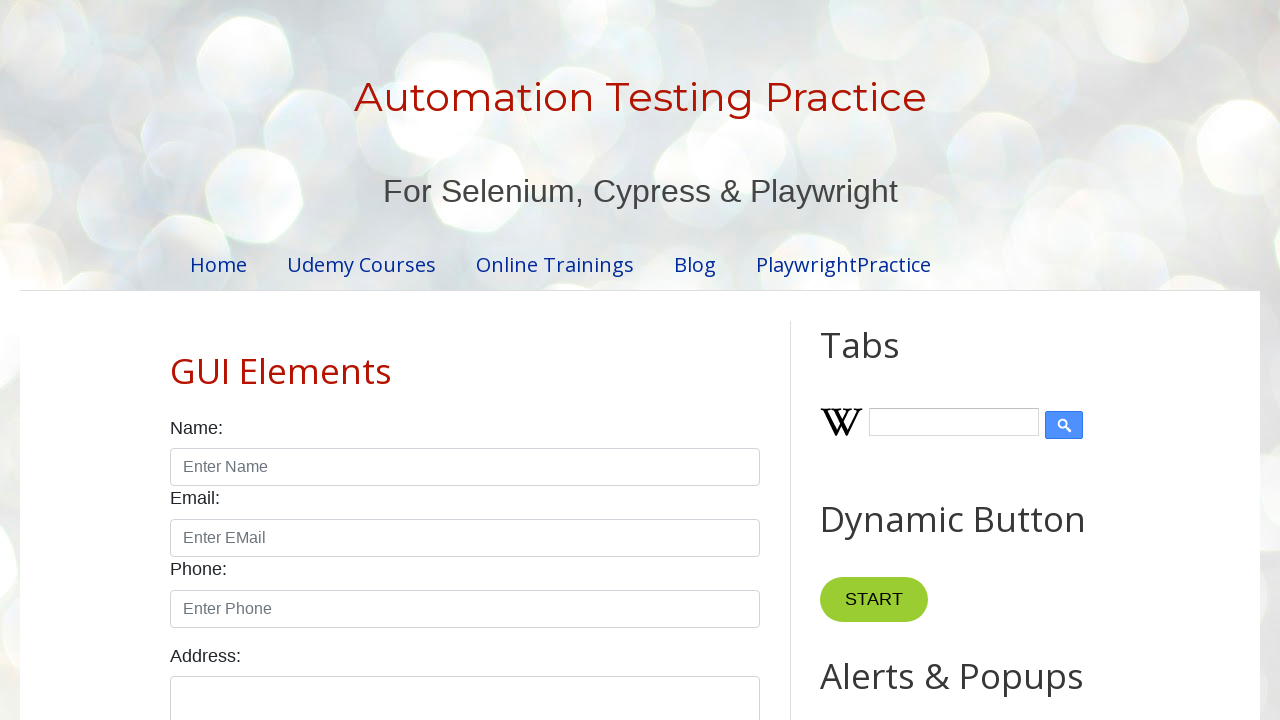

Verified BookTable element is visible
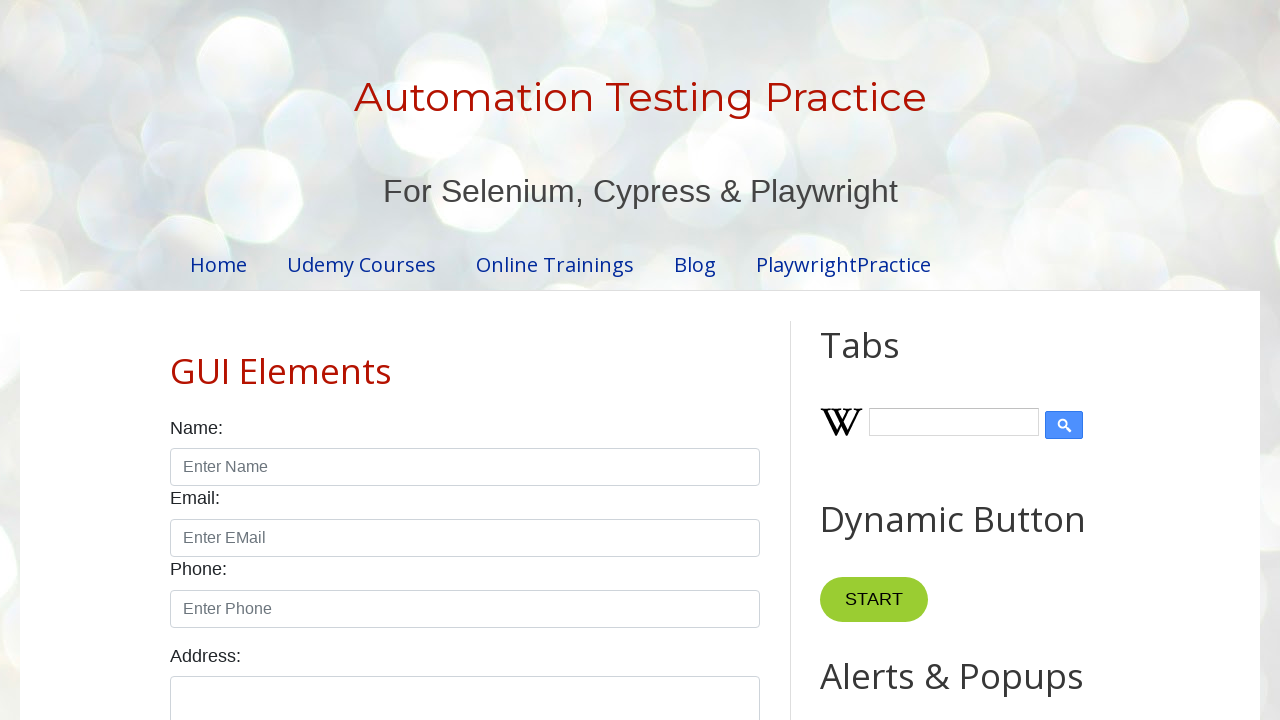

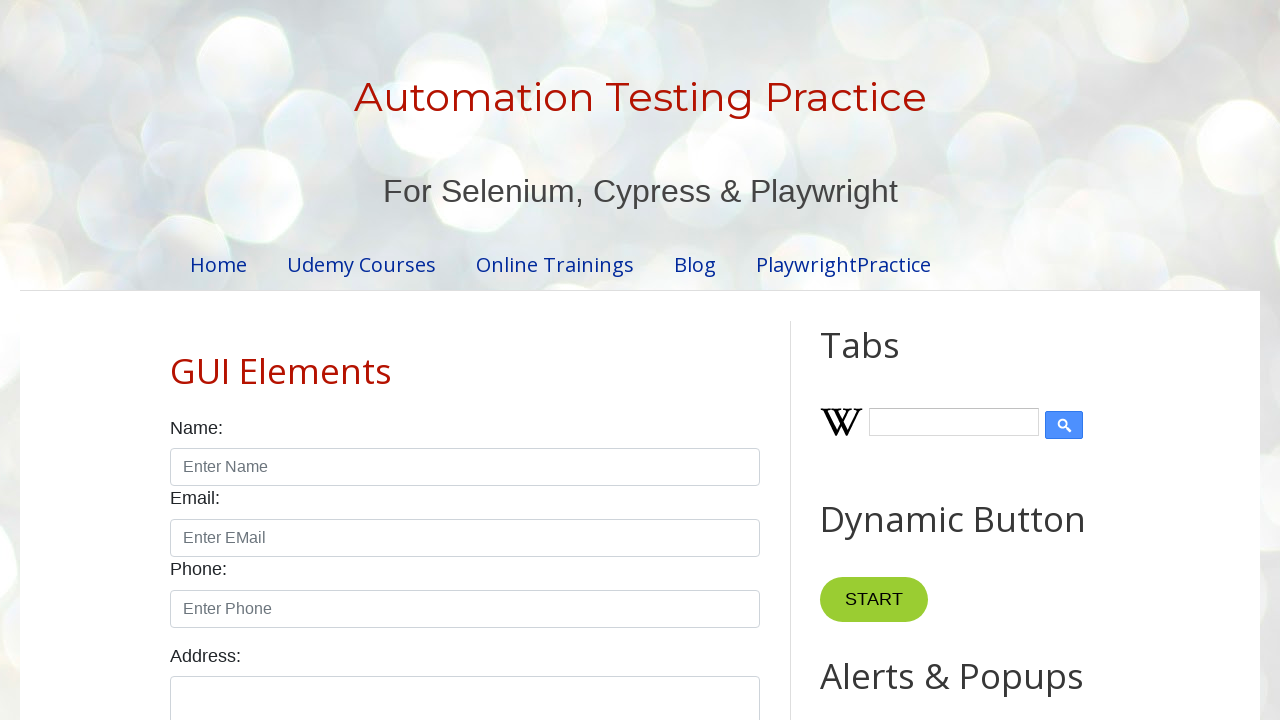